Tests page scrolling functionality by scrolling down 1000 pixels and then scrolling back up 1000 pixels on the Selenium website

Starting URL: https://www.selenium.dev

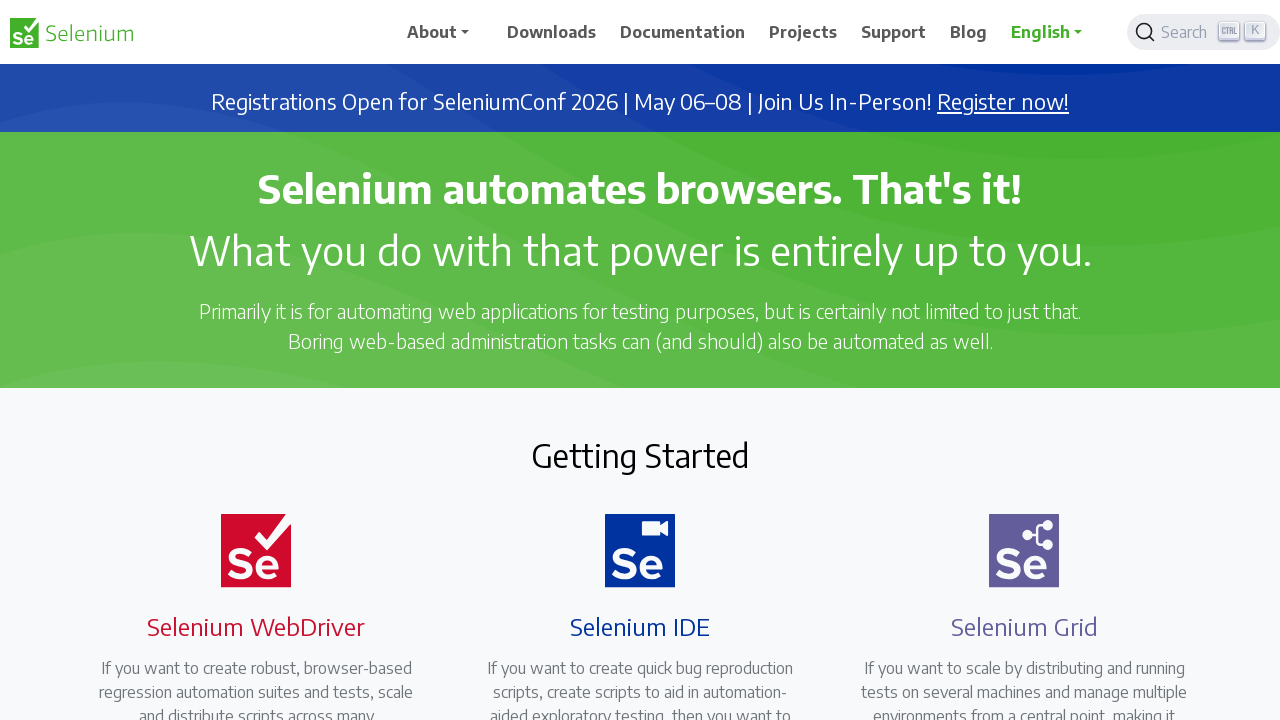

Scrolled down 1000 pixels on Selenium website
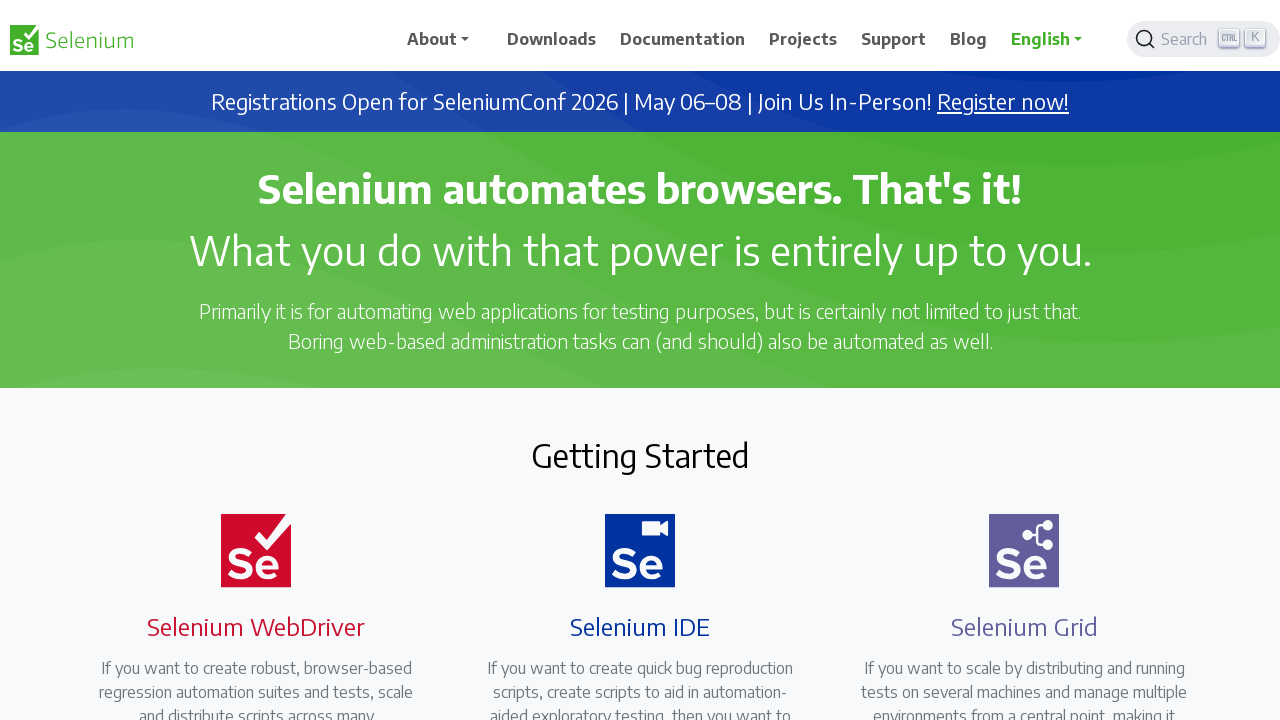

Waited 2 seconds to observe scroll position
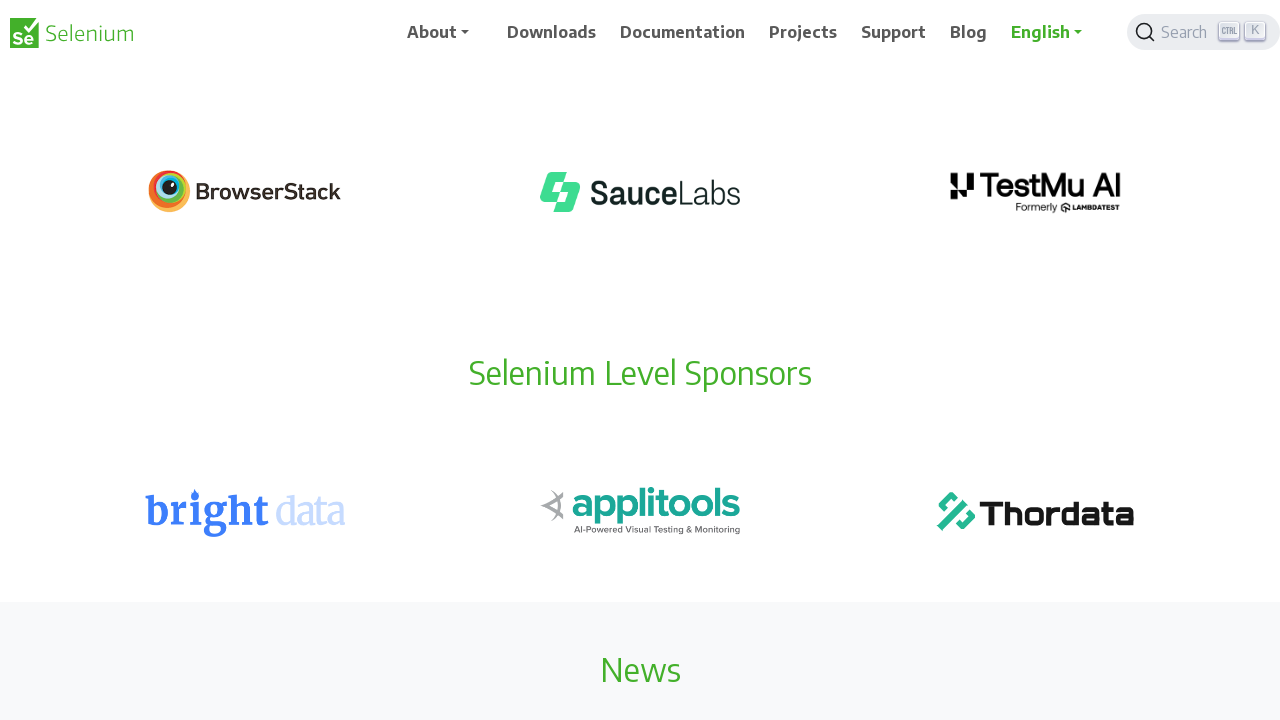

Scrolled back up 1000 pixels
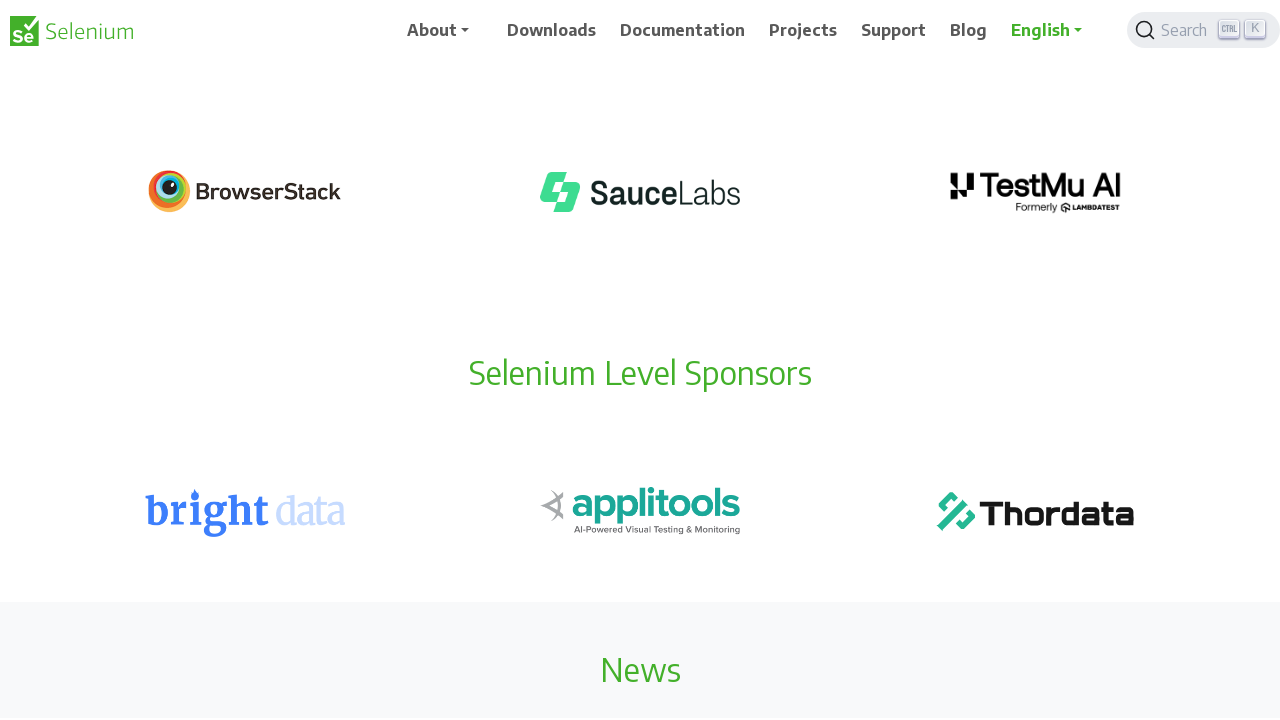

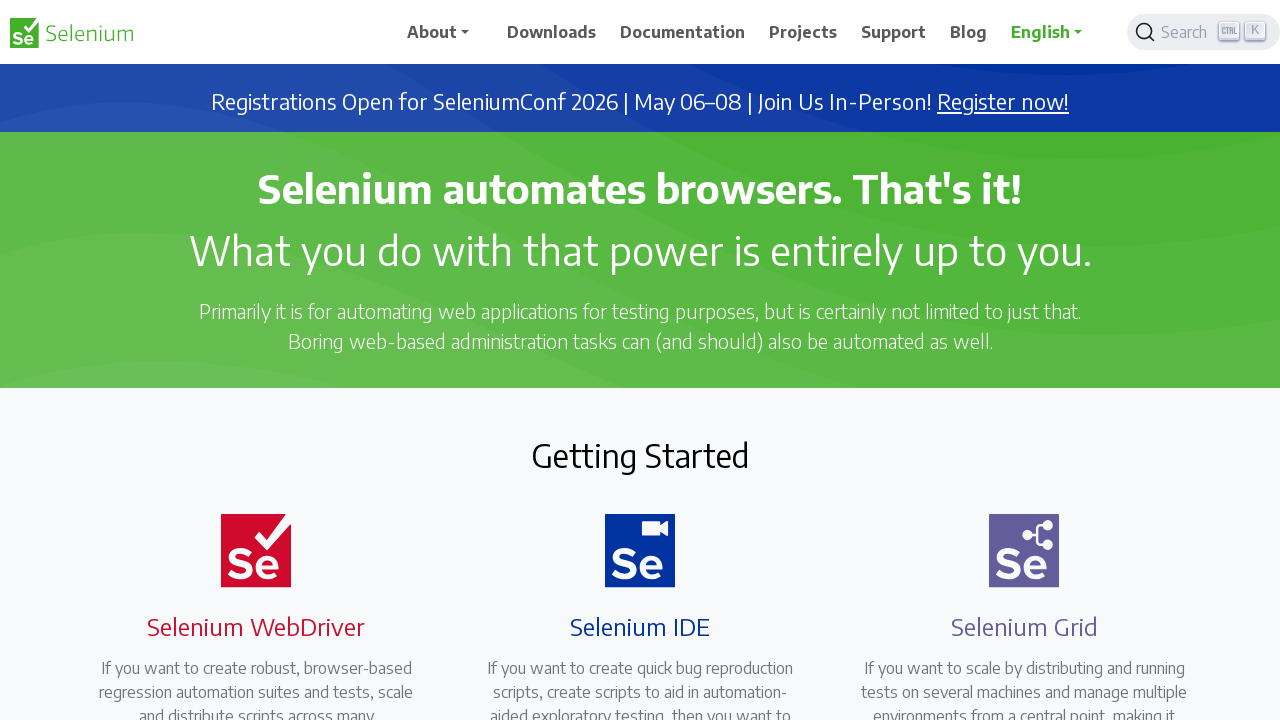